Tests alert handling by clicking a button that triggers an alert and then accepting/dismissing the alert dialog

Starting URL: https://formy-project.herokuapp.com/switch-window

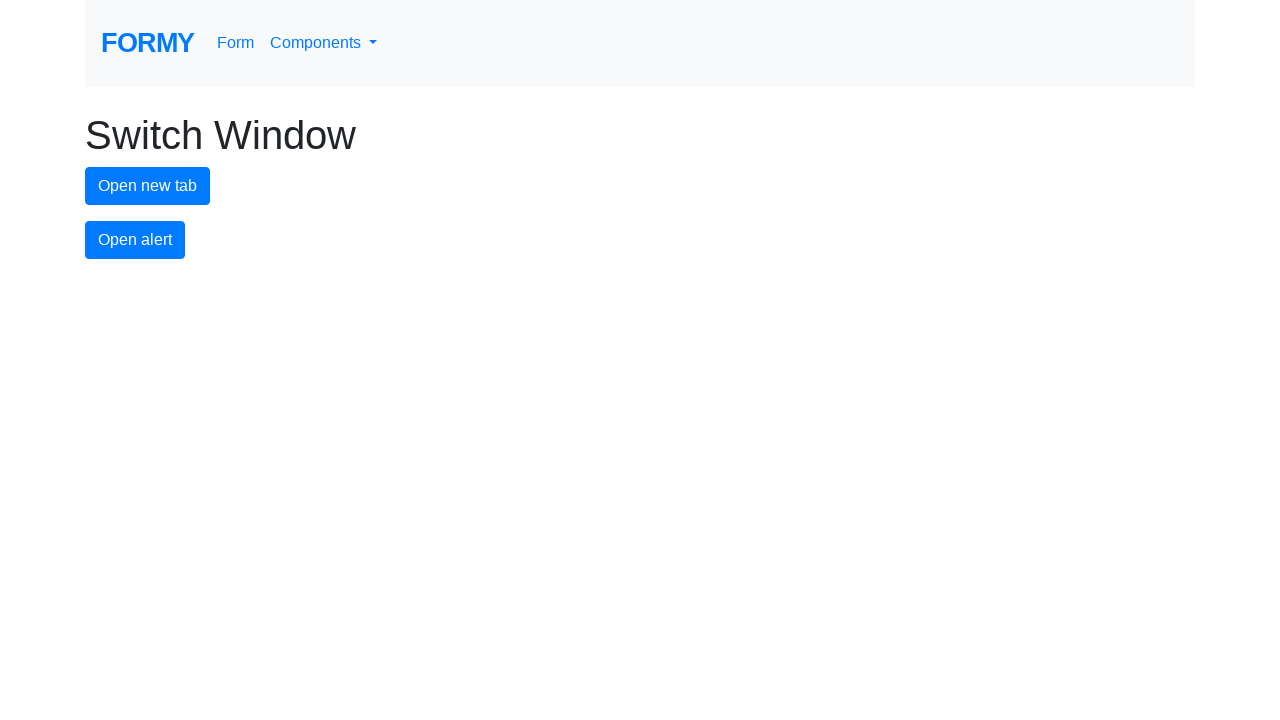

Set up dialog handler to automatically accept alerts
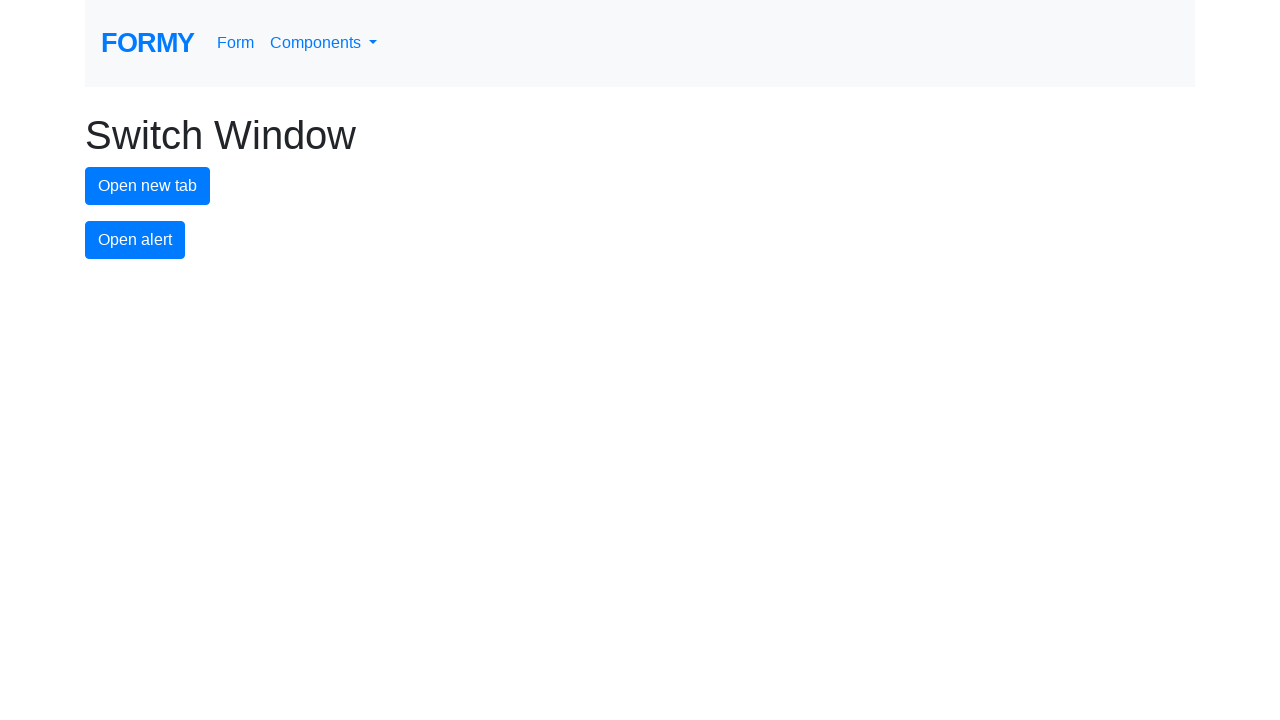

Clicked alert button to trigger alert dialog at (135, 240) on #alert-button
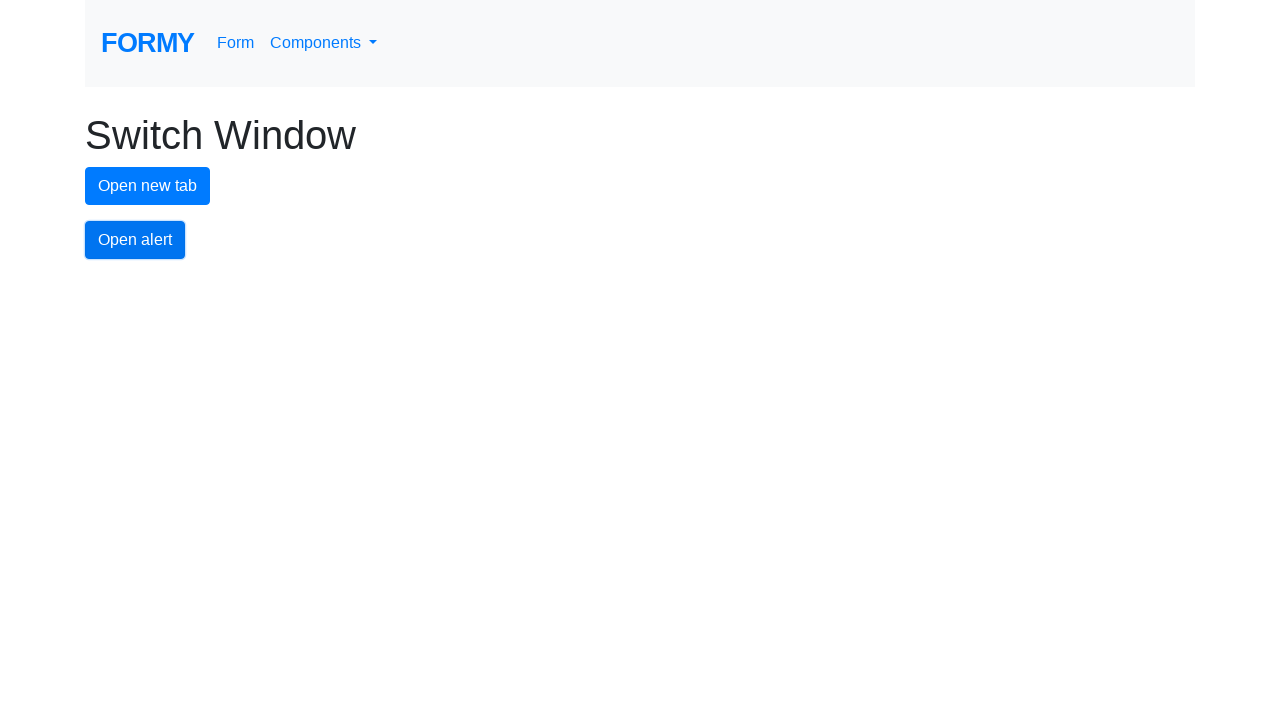

Waited 500ms for alert handling to complete
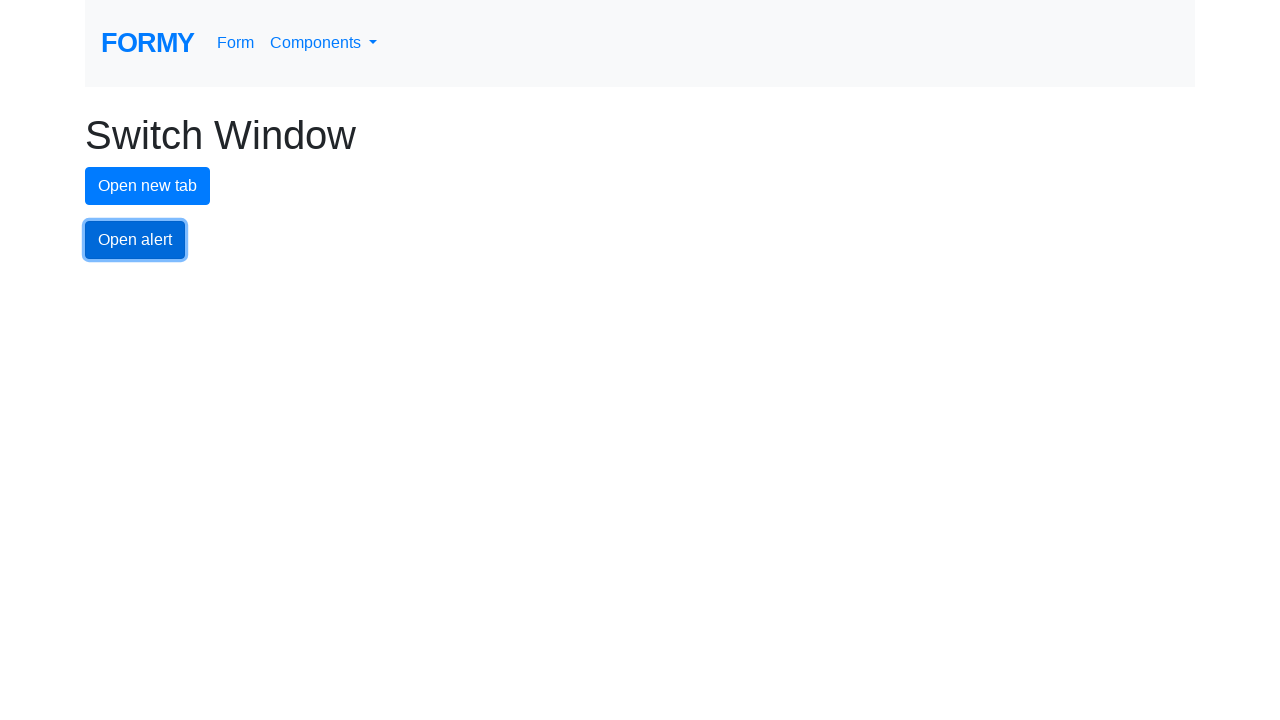

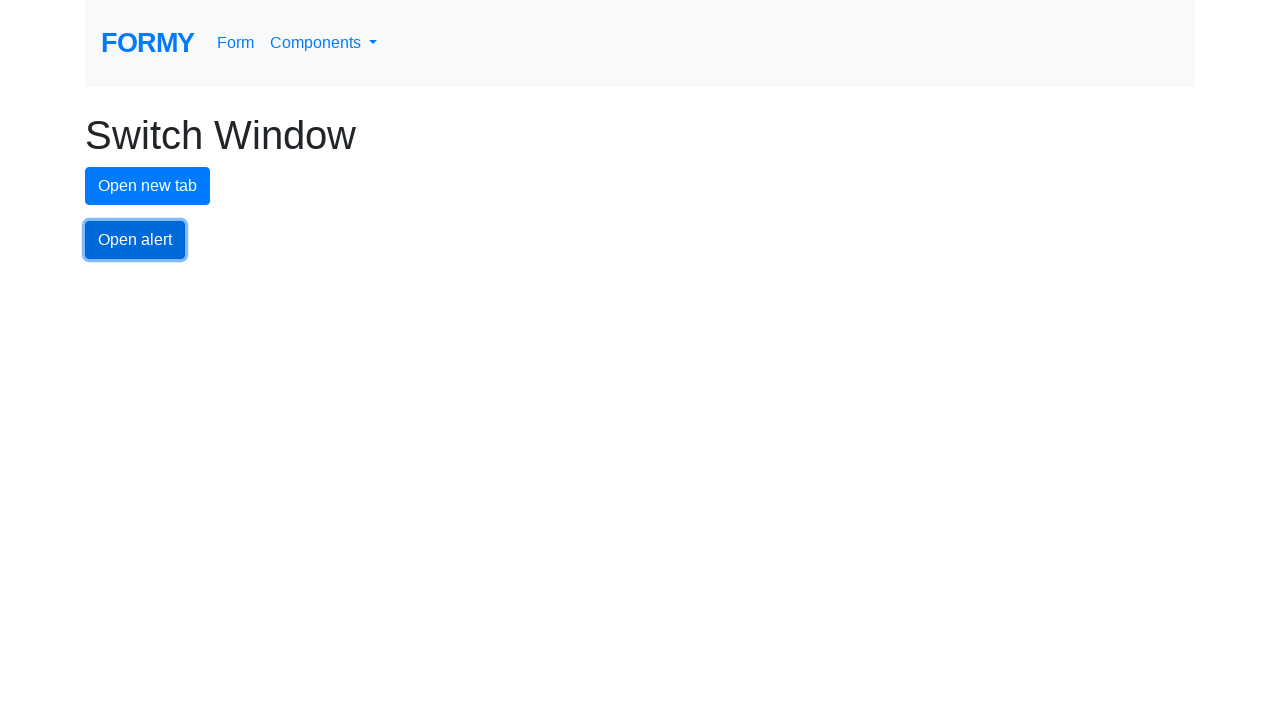